Tests tab handling by opening a new tab, interacting with an alert in the new tab, closing it, and returning to the parent window

Starting URL: https://www.hyrtutorials.com/p/window-handles-practice.html

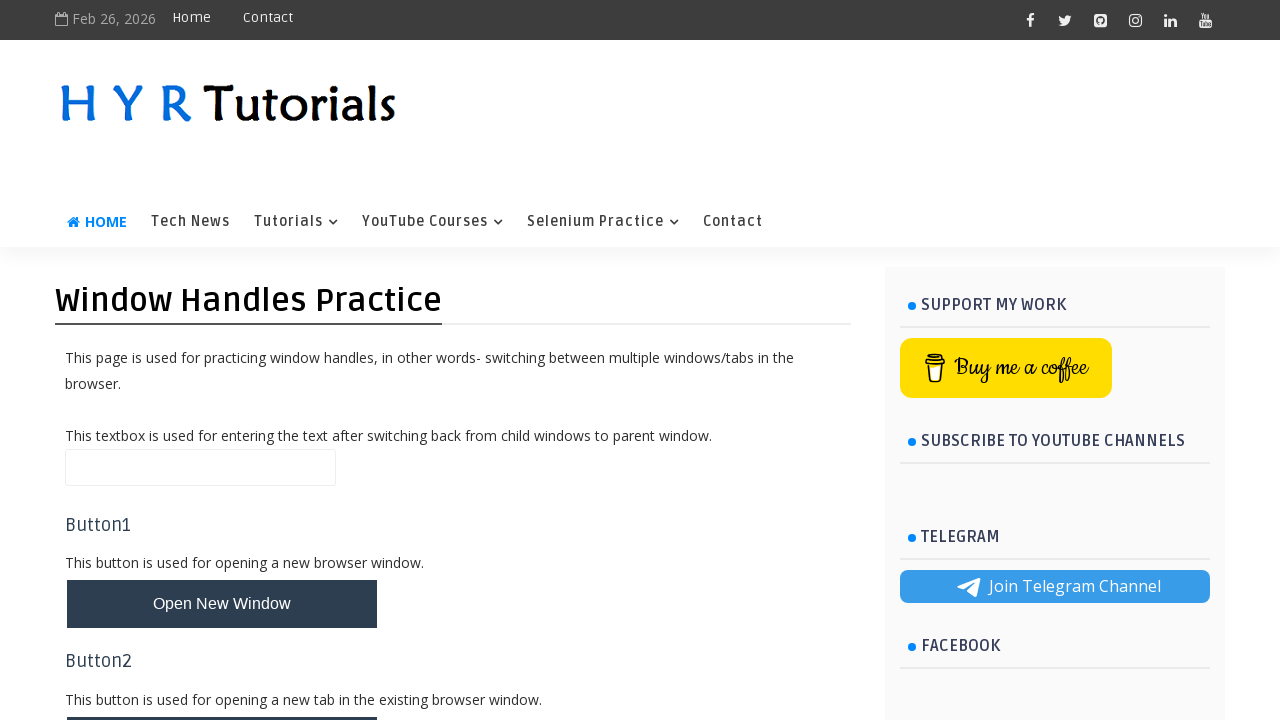

Clicked button to open new tab at (222, 696) on #newTabBtn
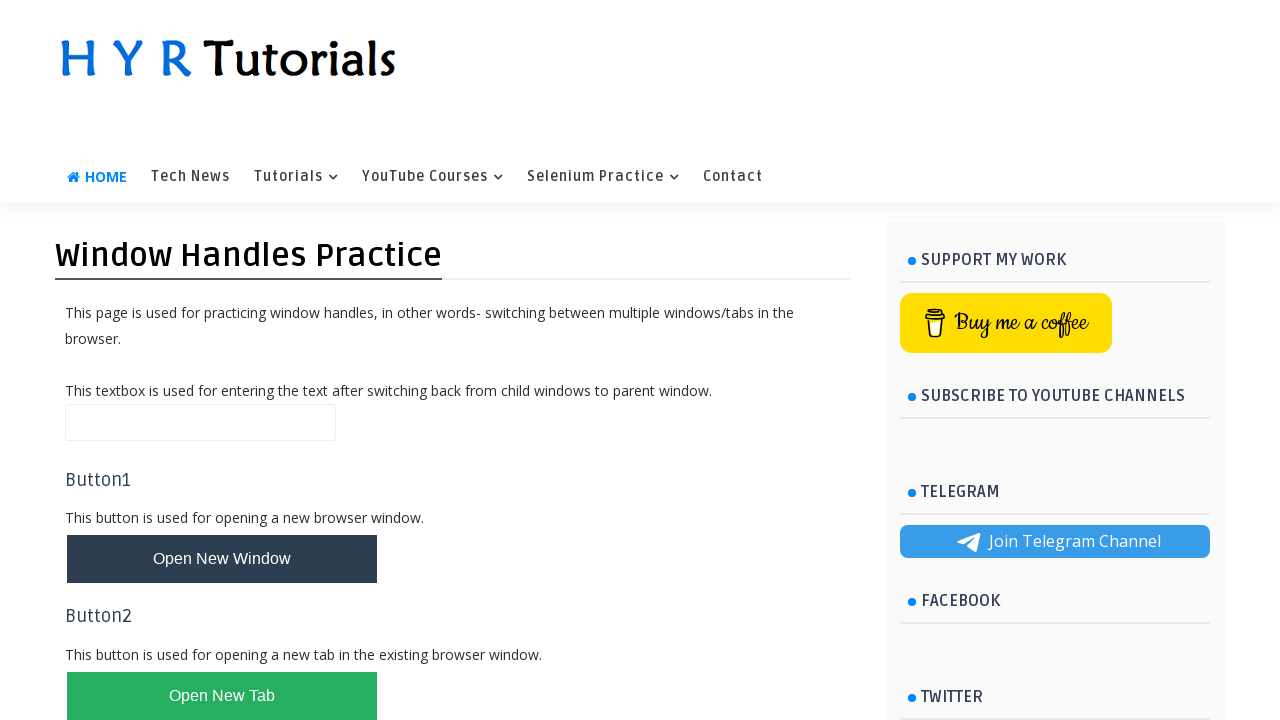

New tab opened and assigned to new_page object
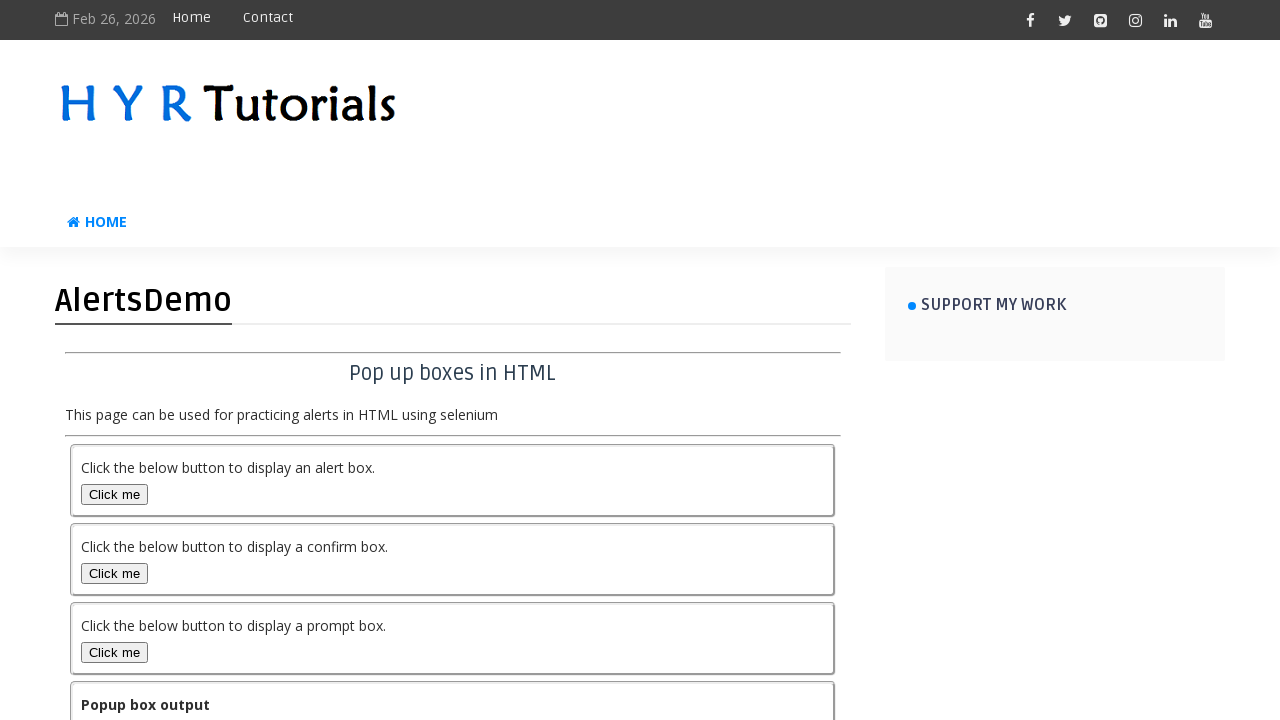

Retrieved output text from new tab: '
'
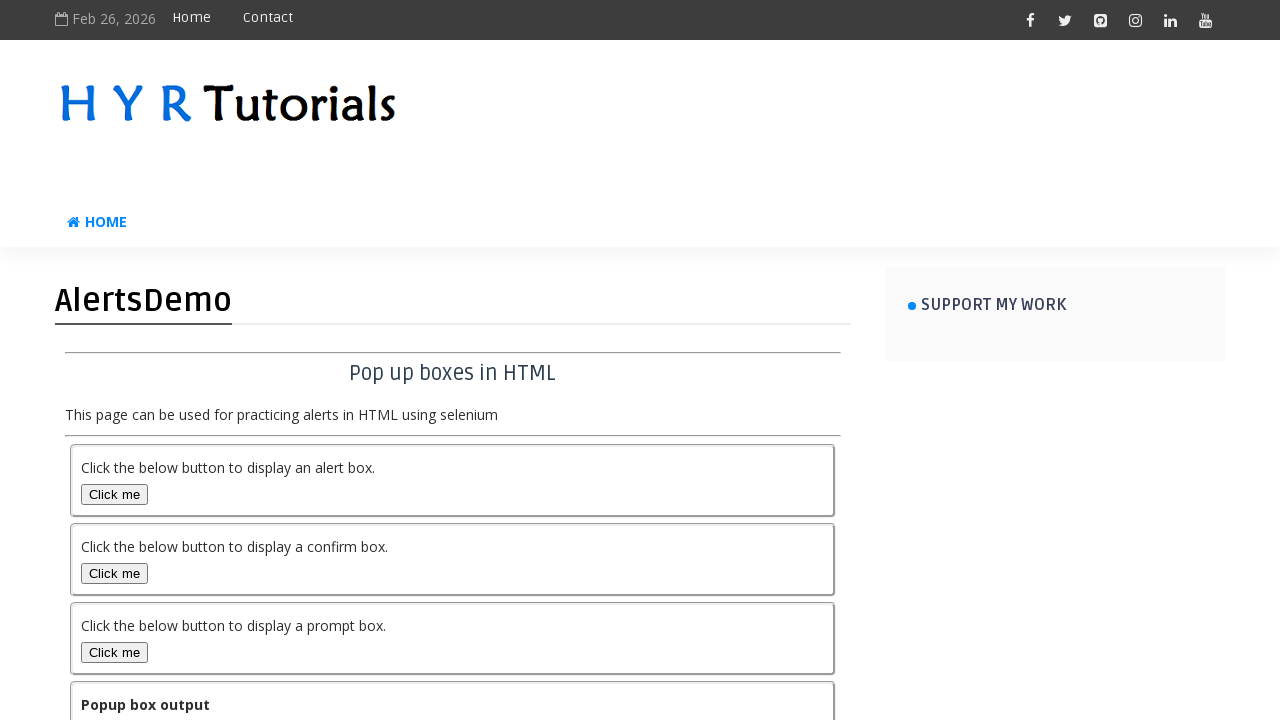

Set up dialog handler to accept alerts
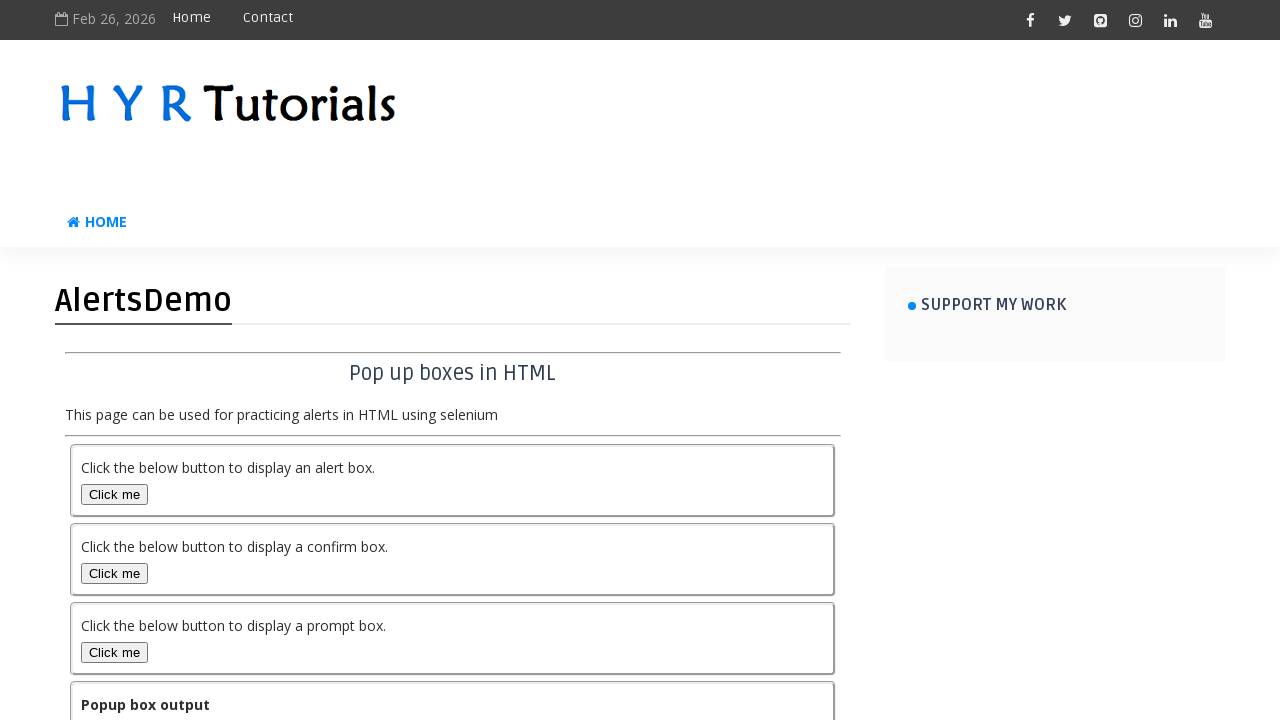

Clicked alert button in new tab at (114, 494) on #alertBox
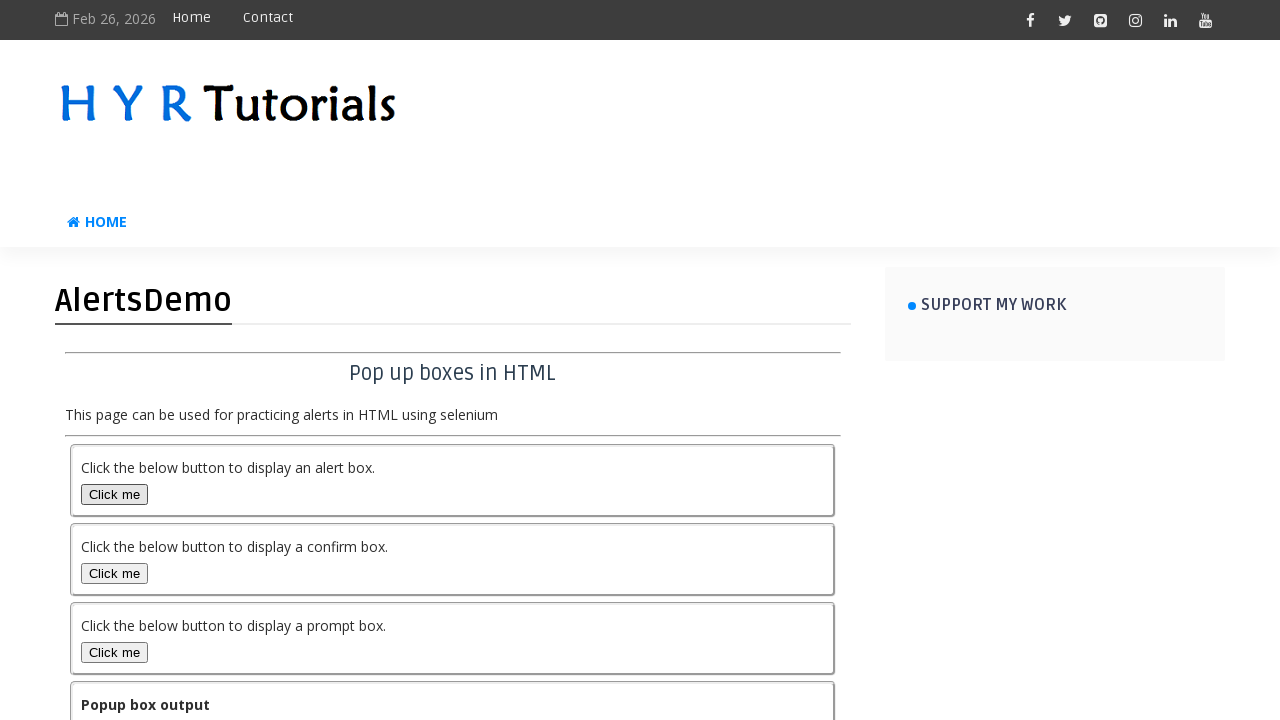

Closed the new tab and returned to parent window
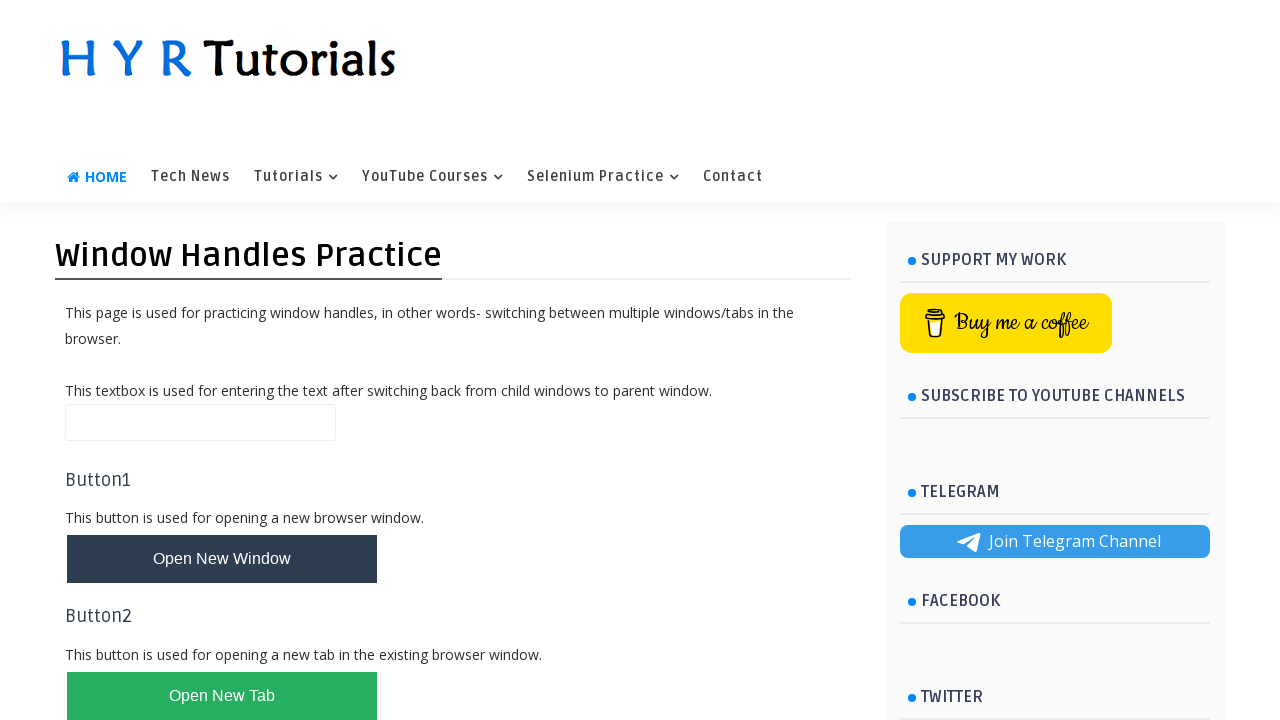

Filled name field with 'selenium' in parent window on #name
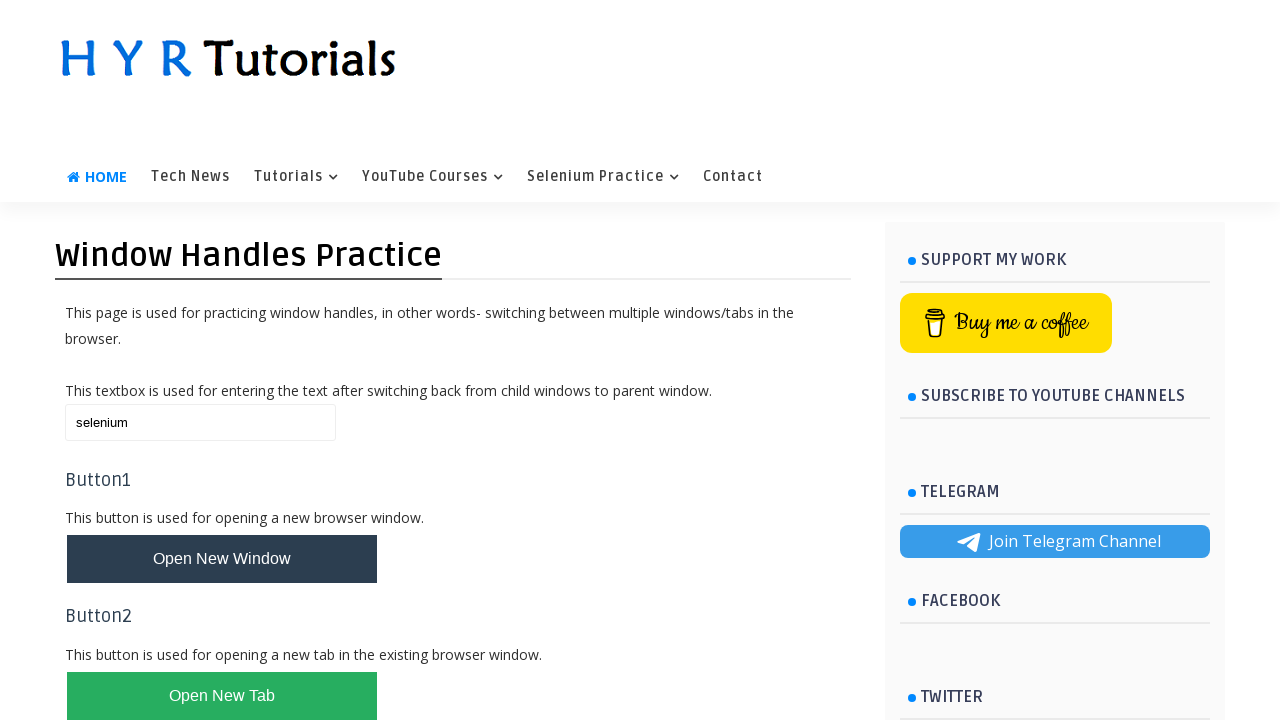

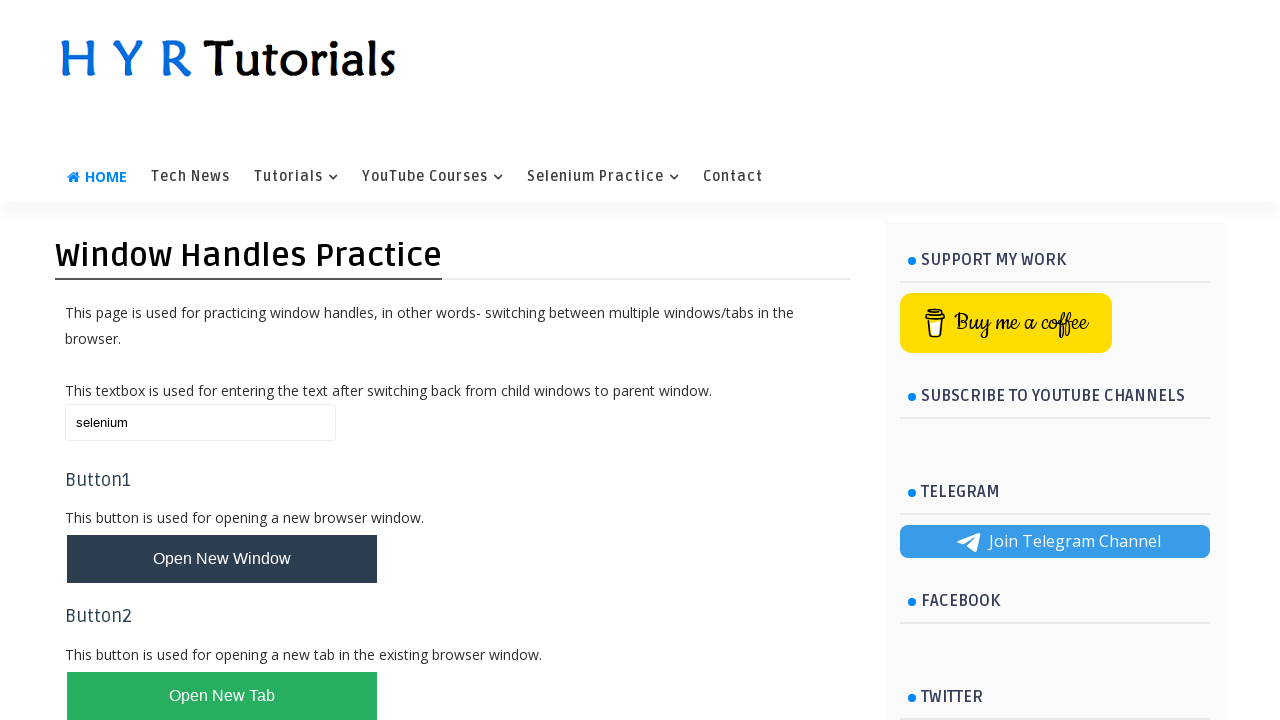